Tests that entered text is trimmed when saving edits

Starting URL: https://demo.playwright.dev/todomvc

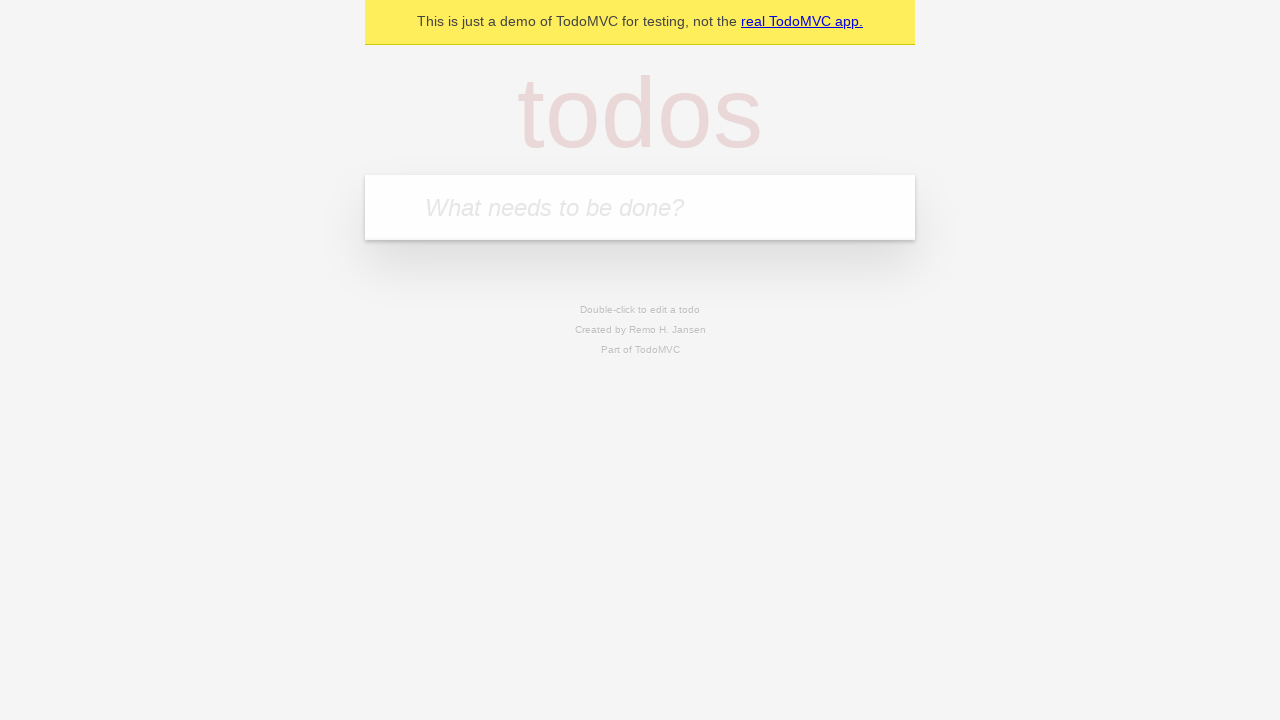

Filled new todo input with 'buy some cheese' on .new-todo
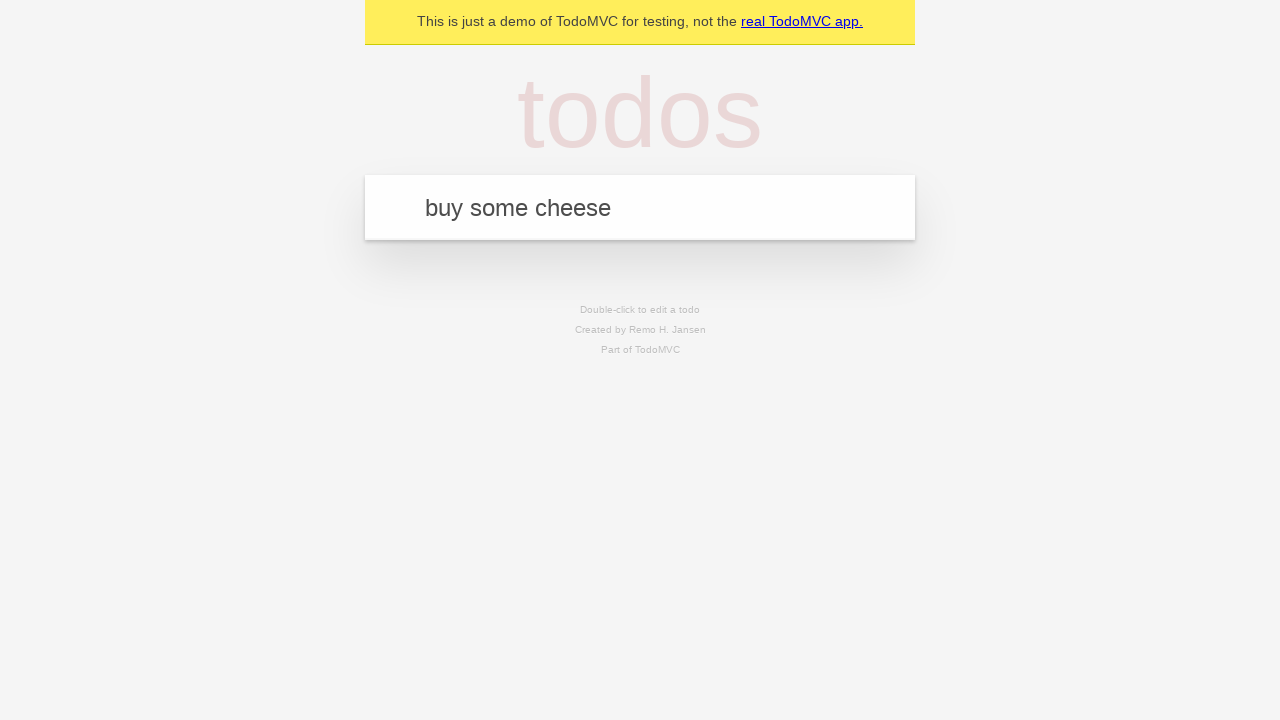

Pressed Enter to create first todo on .new-todo
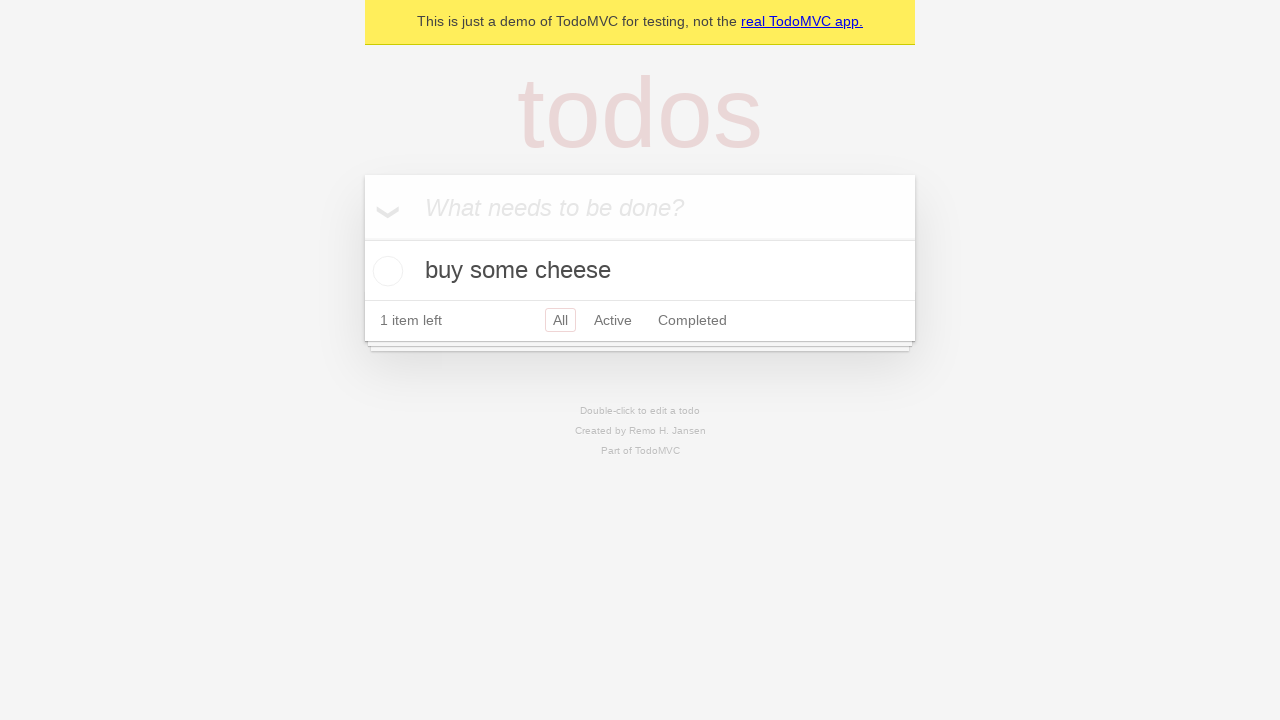

Filled new todo input with 'feed the cat' on .new-todo
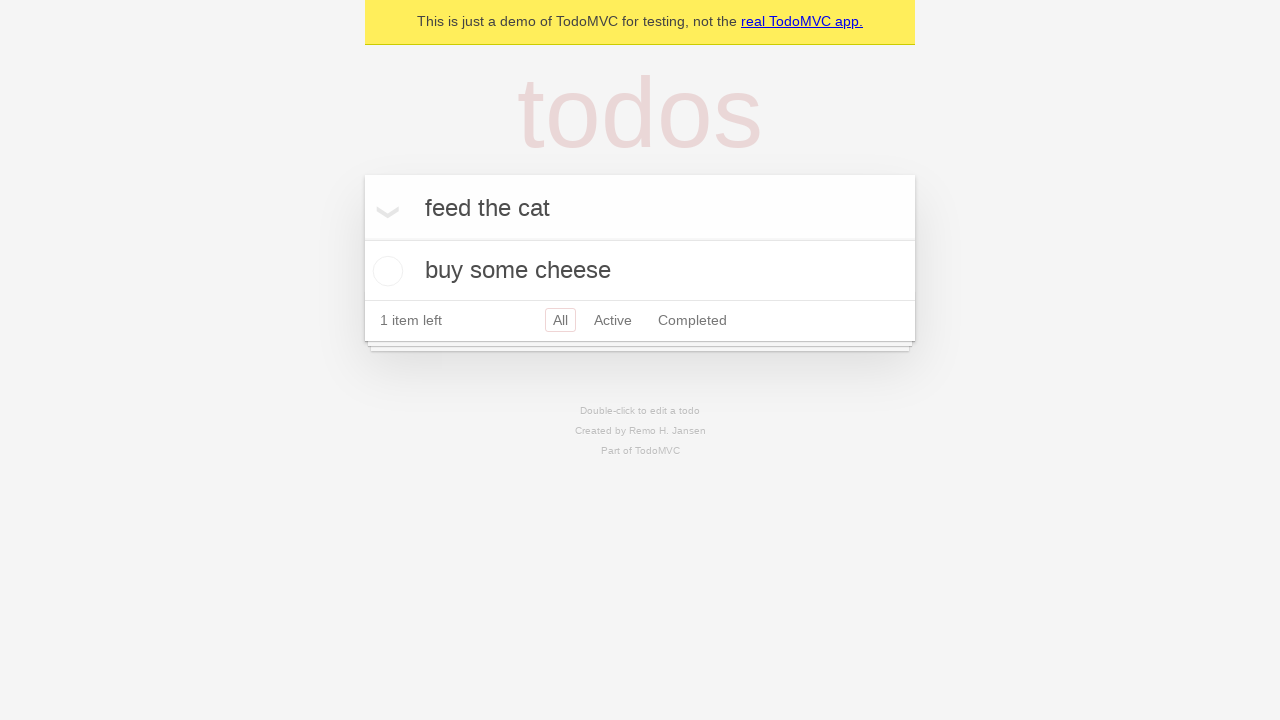

Pressed Enter to create second todo on .new-todo
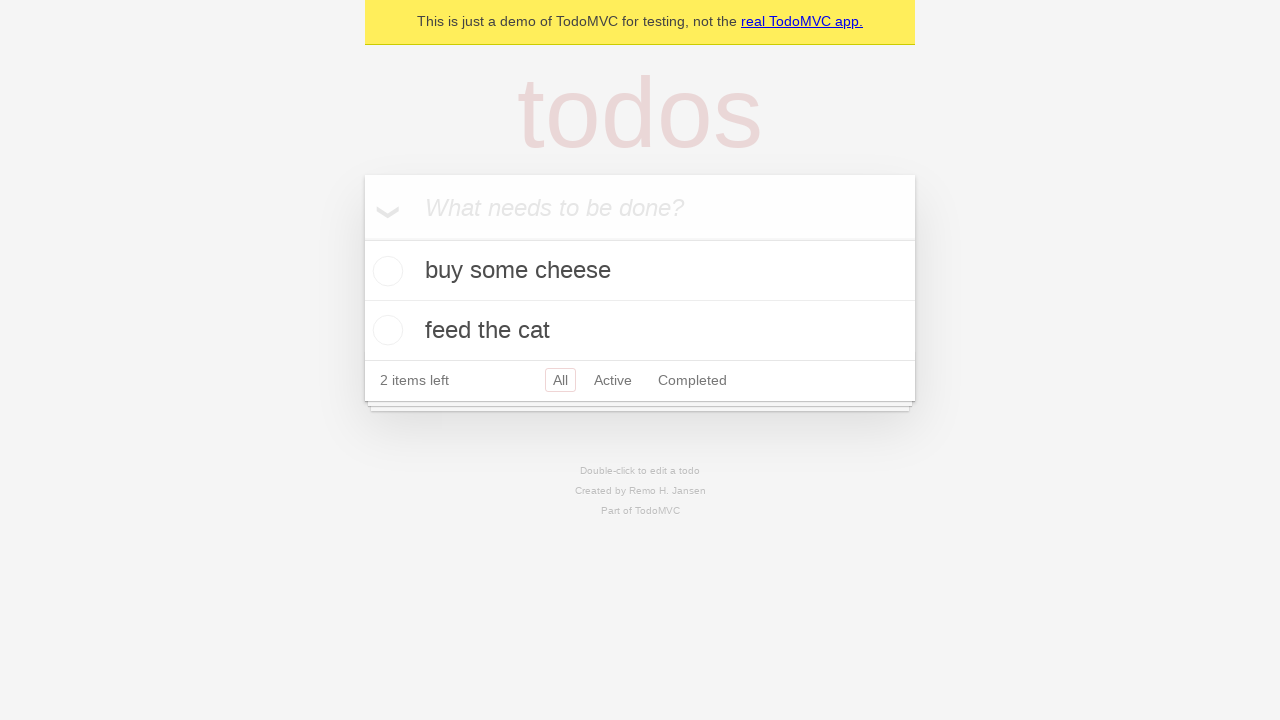

Filled new todo input with 'book a doctors appointment' on .new-todo
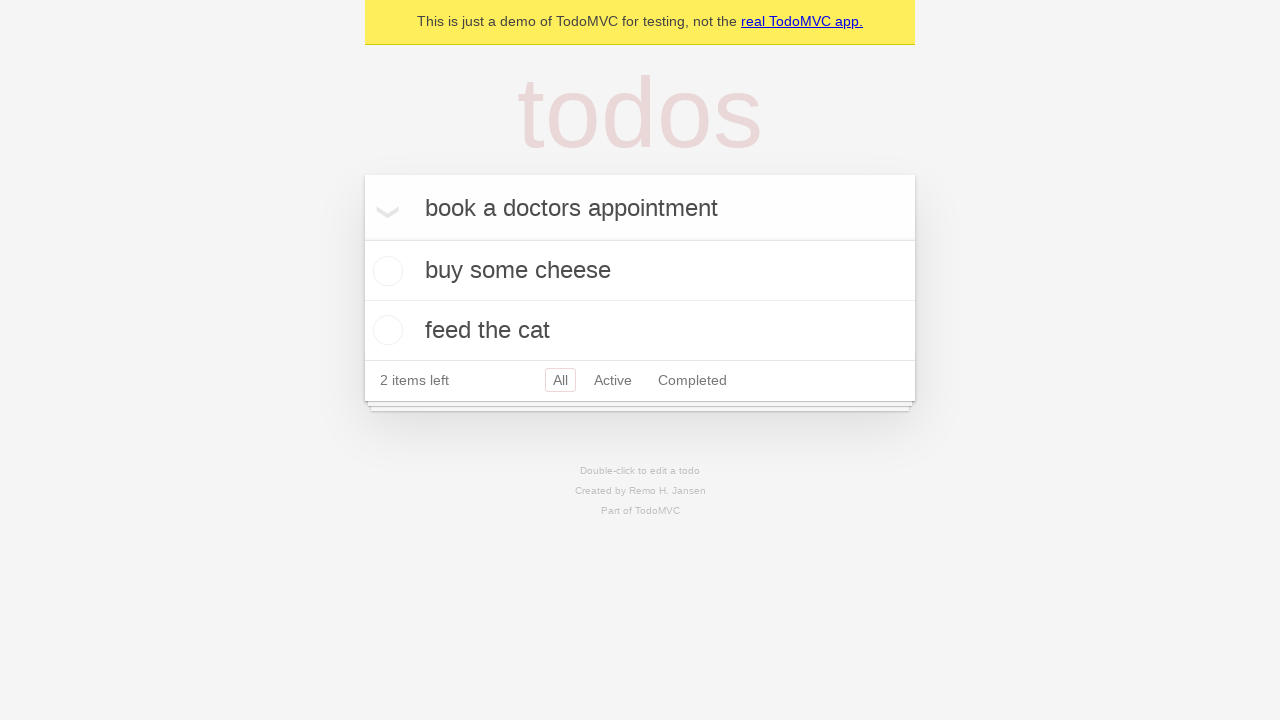

Pressed Enter to create third todo on .new-todo
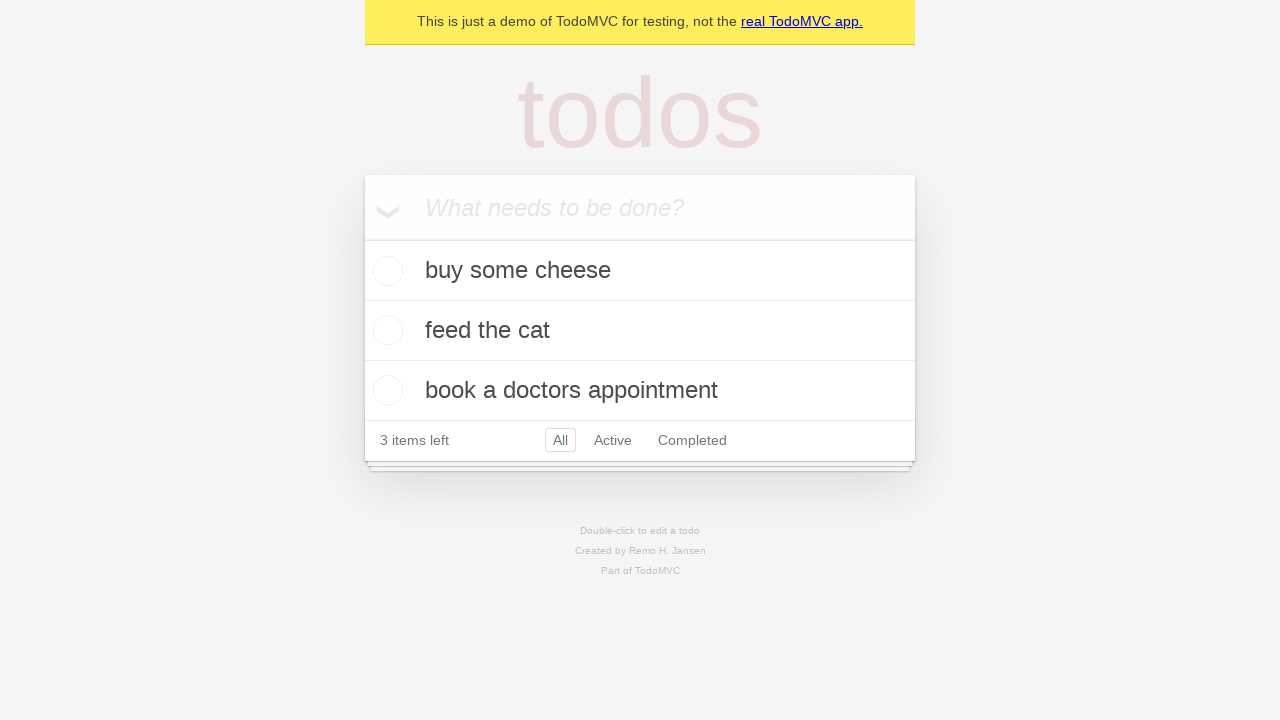

Double-clicked second todo to enter edit mode at (640, 330) on .todo-list li:nth-child(2) label
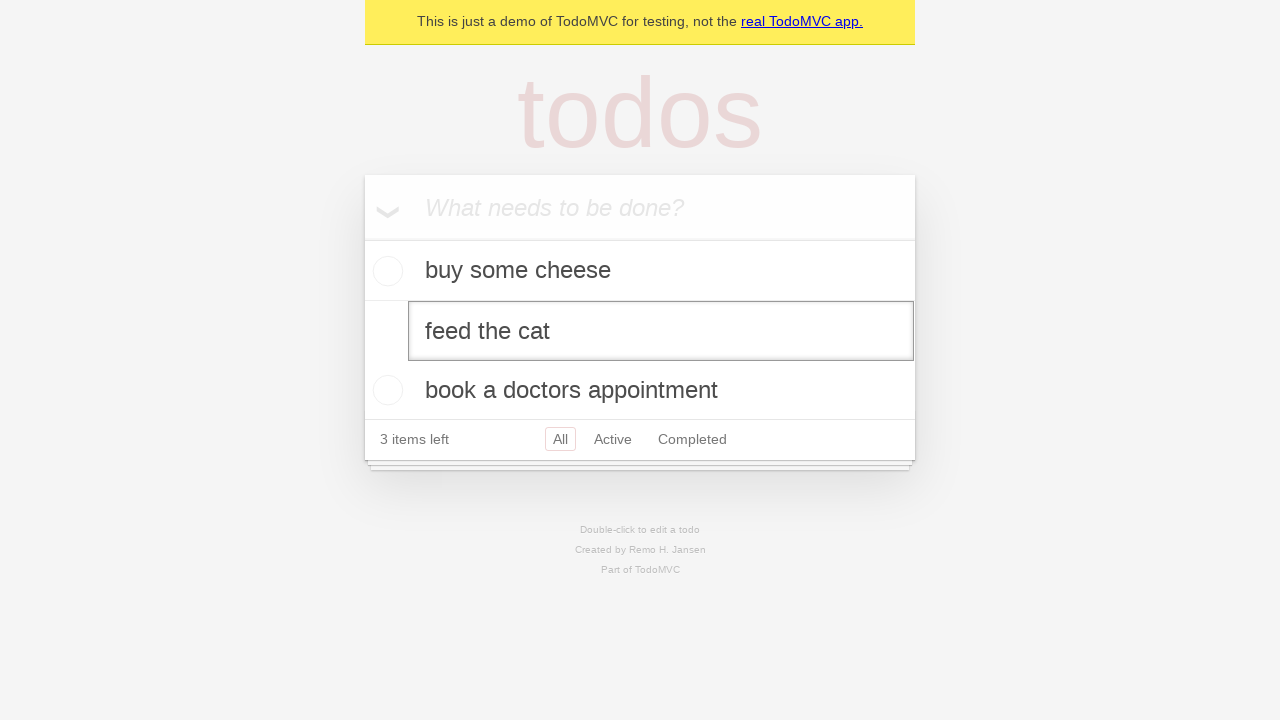

Filled edit field with text containing extra spaces: '    buy some sausages    ' on .todo-list li:nth-child(2) .edit
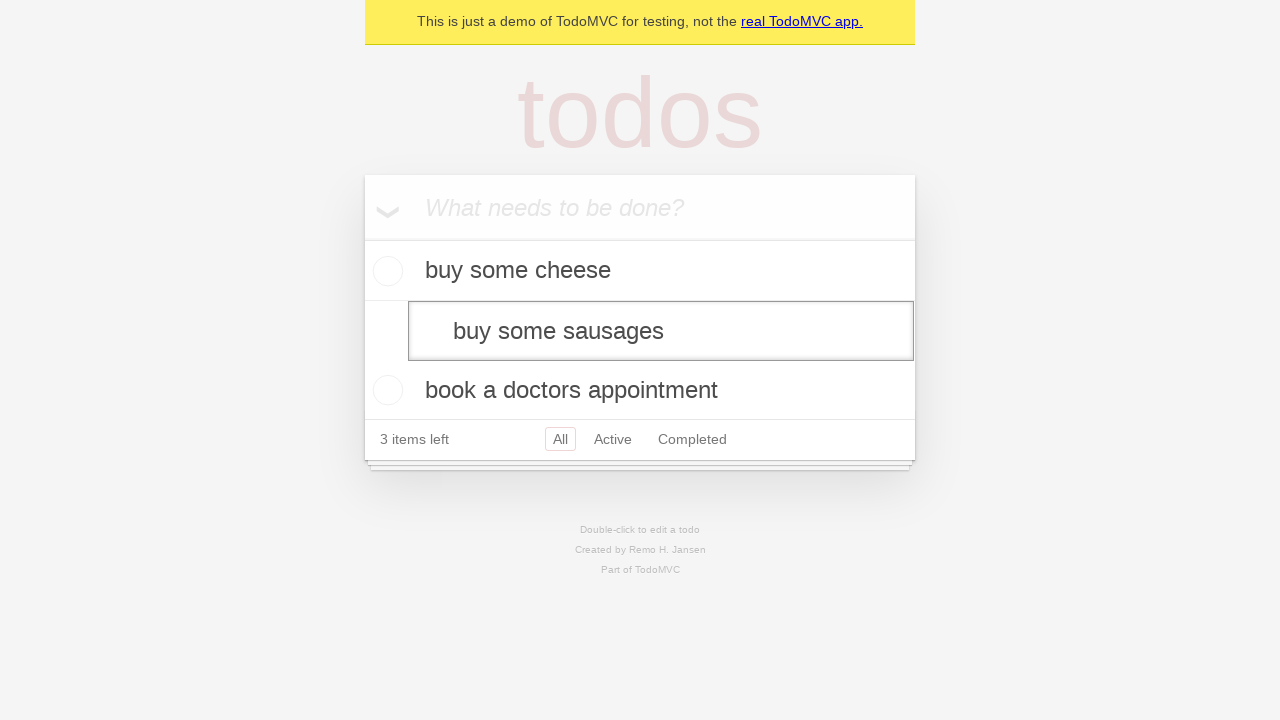

Pressed Enter to save edited todo, text should be trimmed on .todo-list li:nth-child(2) .edit
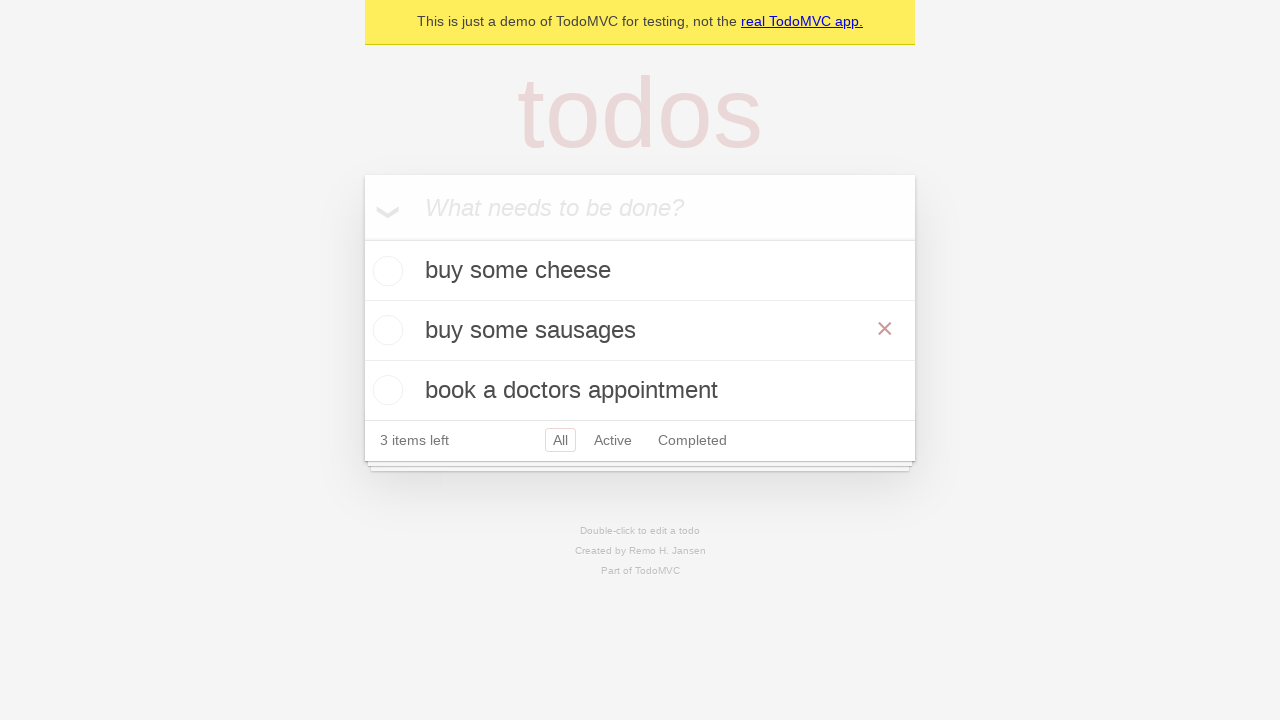

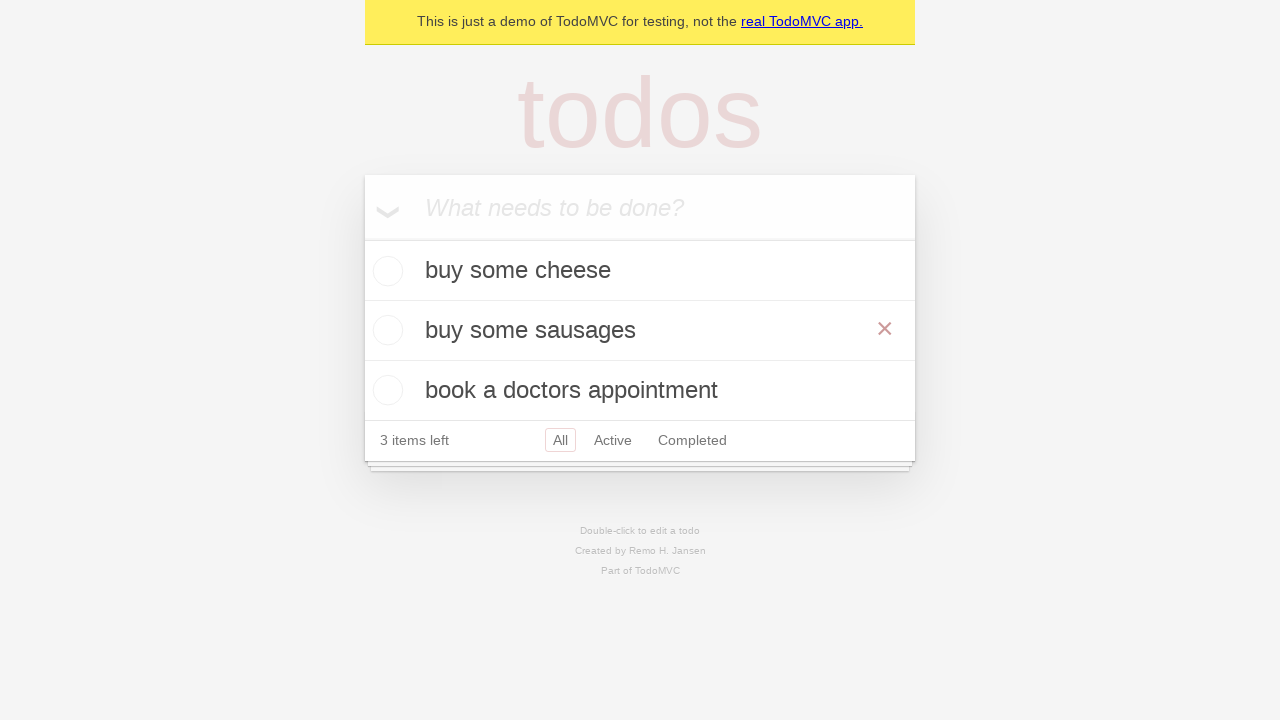